Tests JavaScript alert handling by navigating to the JavaScript Alerts page and clicking buttons that trigger JS Alert and JS Confirm dialogs

Starting URL: https://the-internet.herokuapp.com/

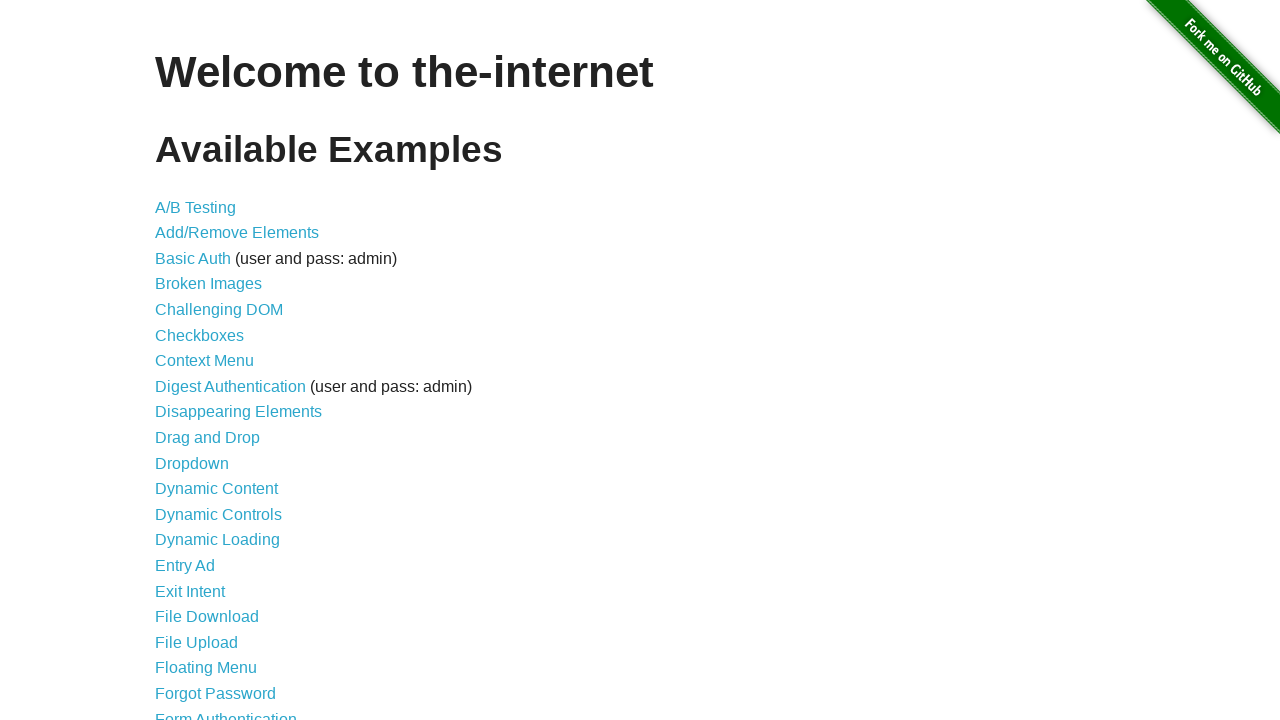

Clicked on JavaScript Alerts link at (214, 361) on text=JavaScript Alerts
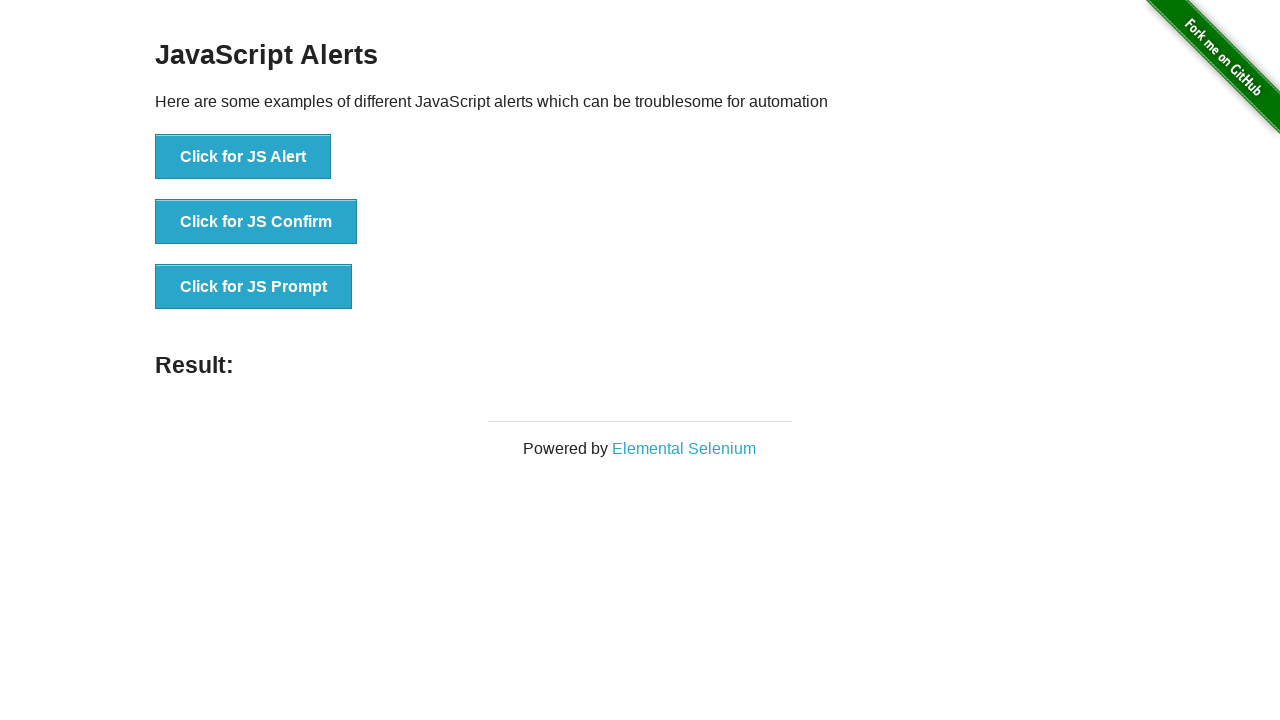

JavaScript Alerts page loaded
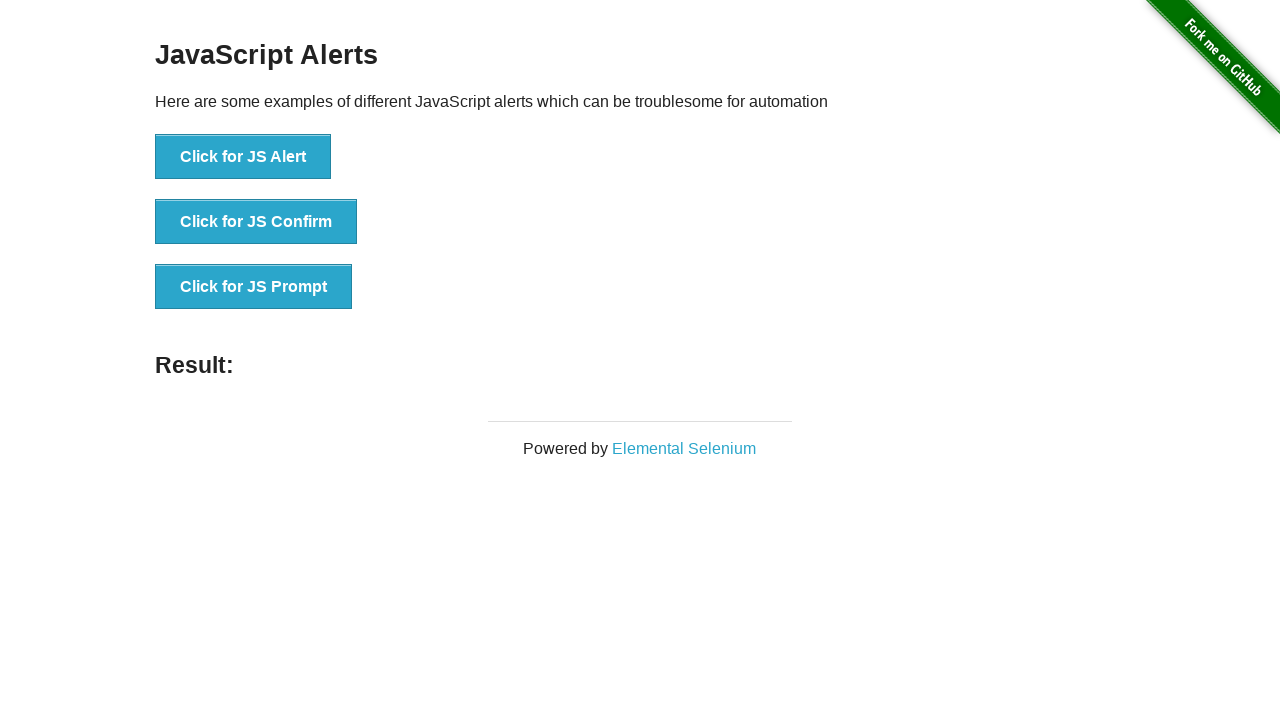

Clicked button to trigger JS Alert at (243, 157) on xpath=//*[text()='Click for JS Alert']
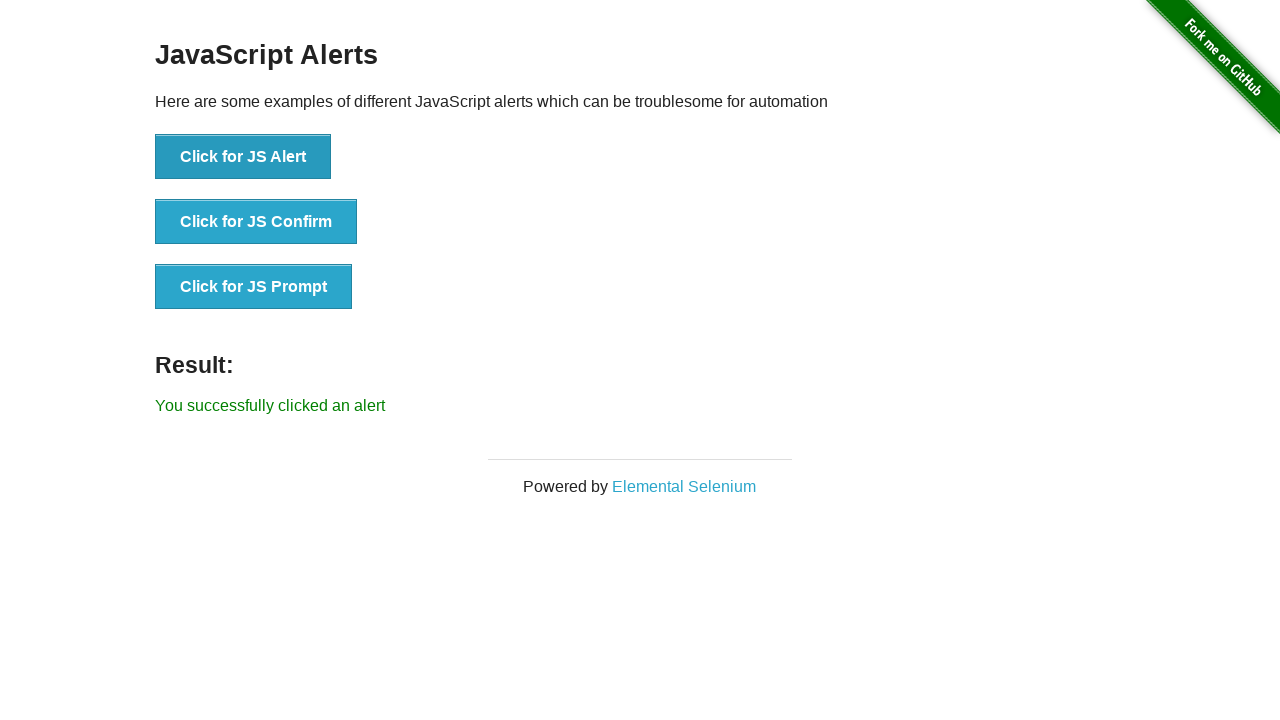

Set up dialog handler to accept JS Alert
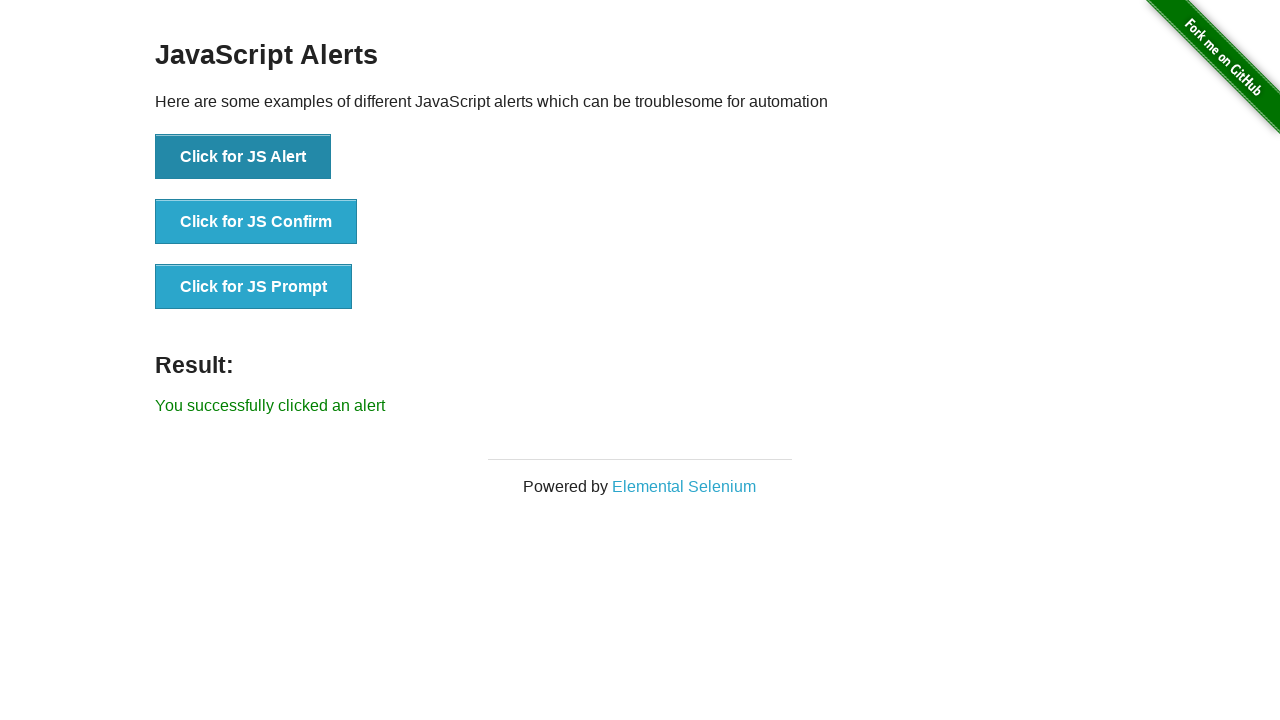

Clicked button to trigger JS Confirm dialog at (256, 222) on xpath=//*[text()='Click for JS Confirm']
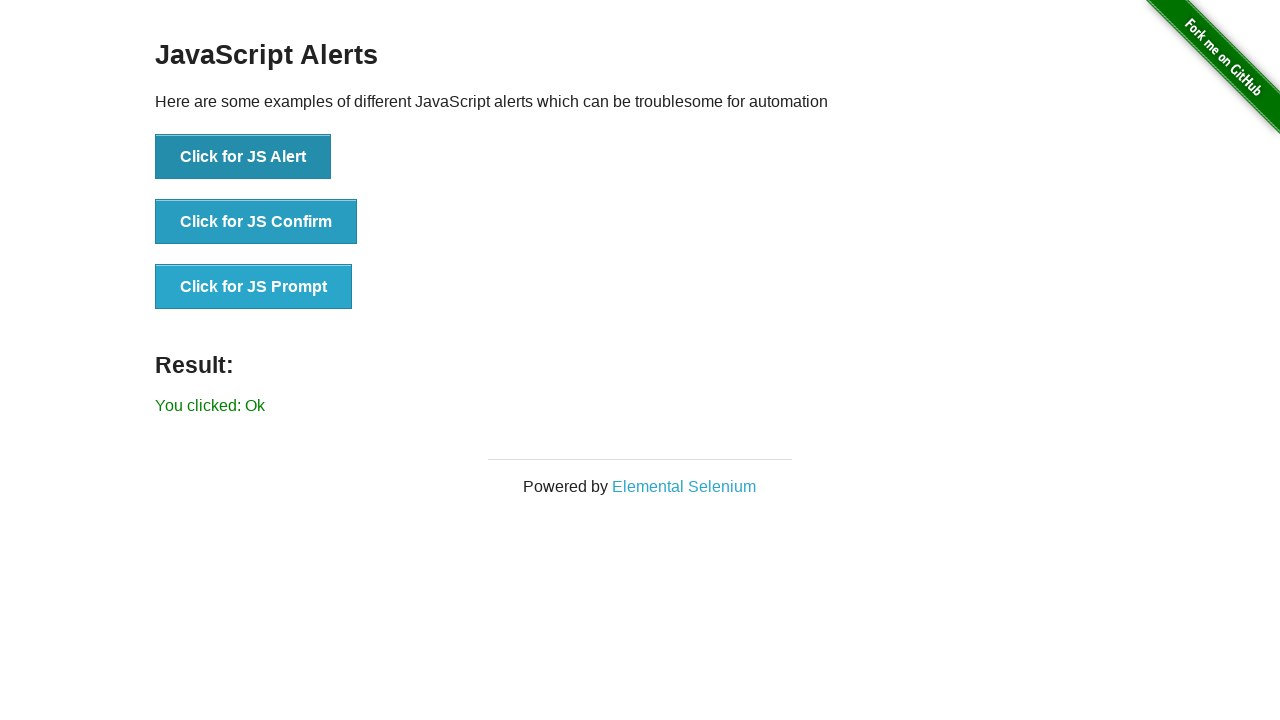

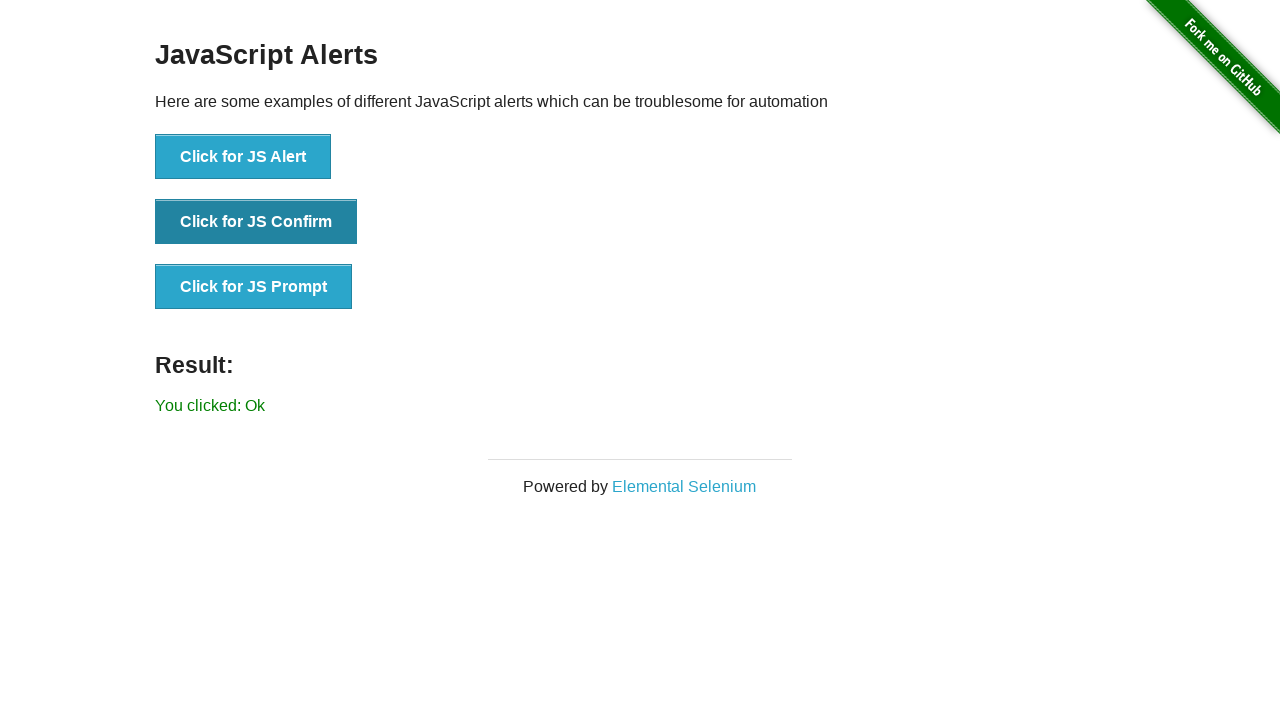